Tests Target.com search functionality by entering a search term and clicking the search button

Starting URL: https://www.target.com/

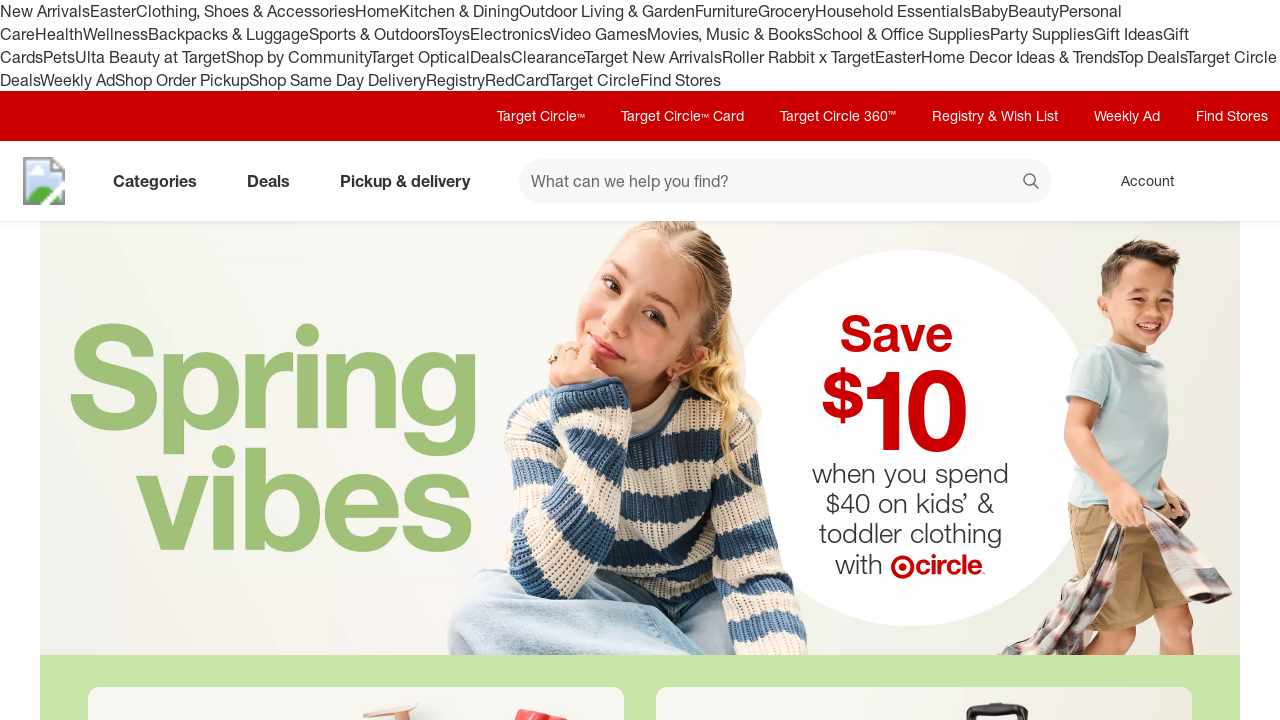

Filled search field with 'coffee maker' on #search
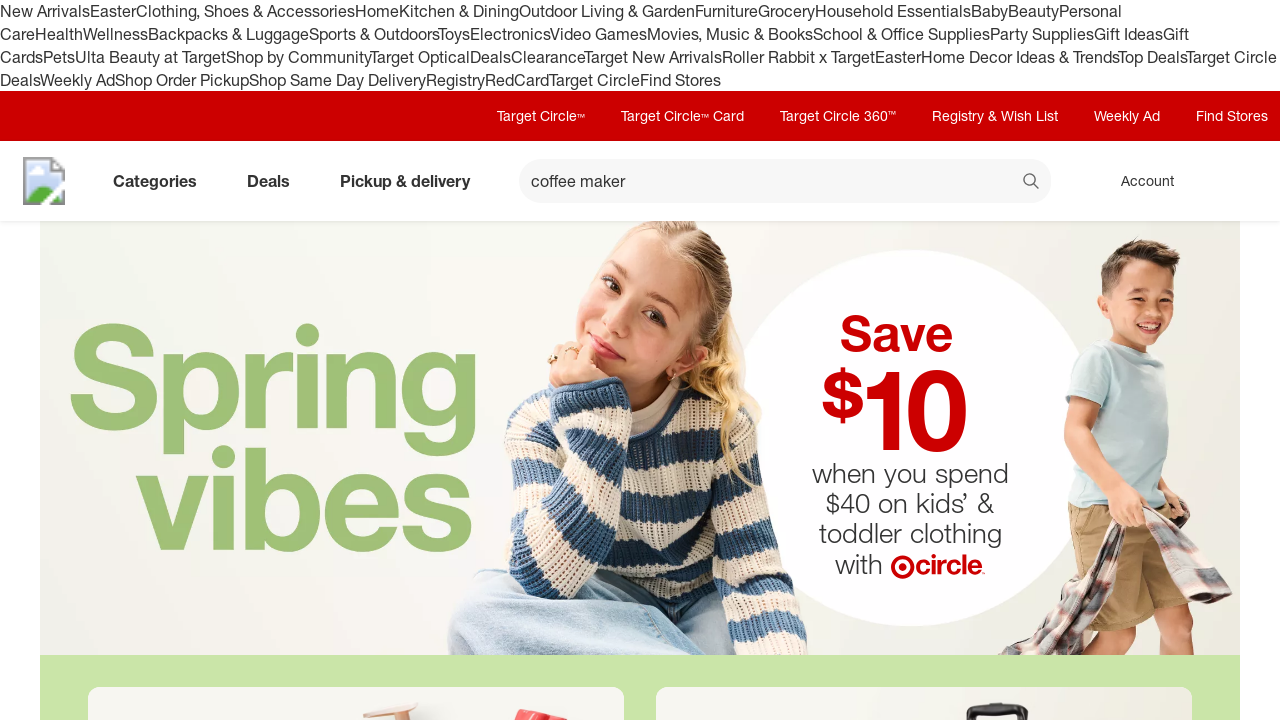

Clicked search button at (1032, 183) on xpath=//button[@data-test='@web/Search/SearchButton']
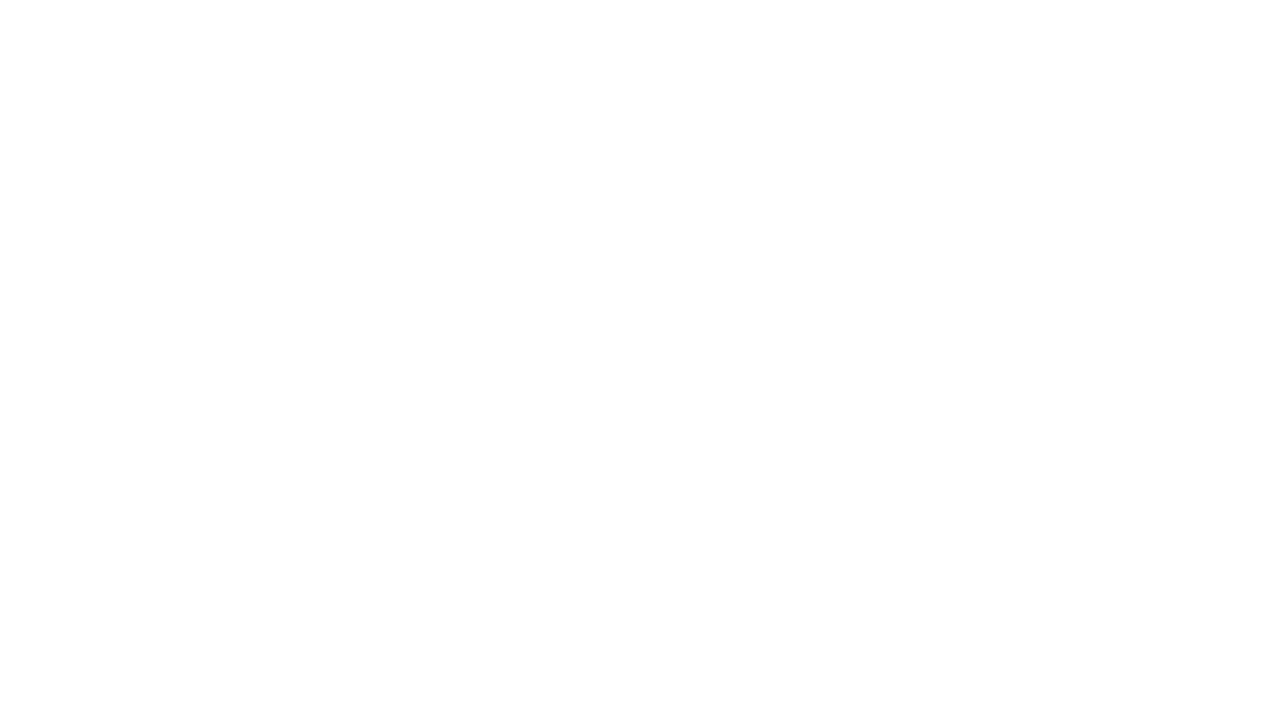

Search results page loaded (networkidle)
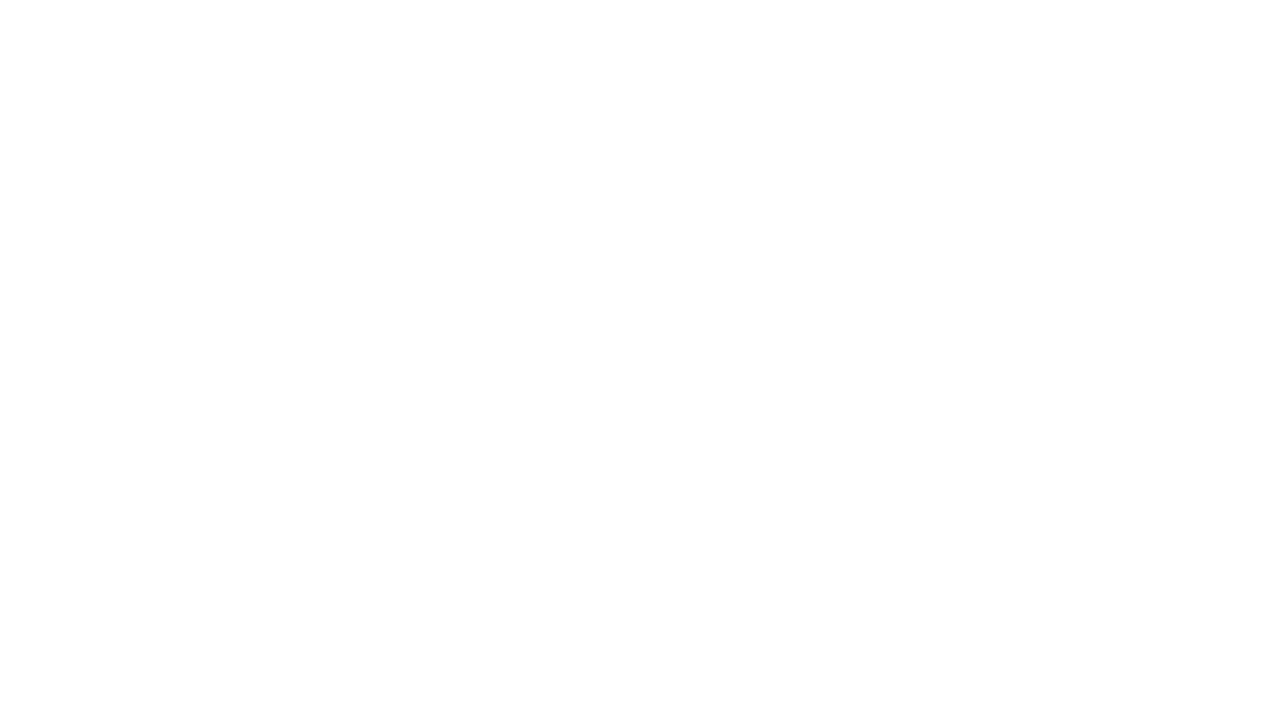

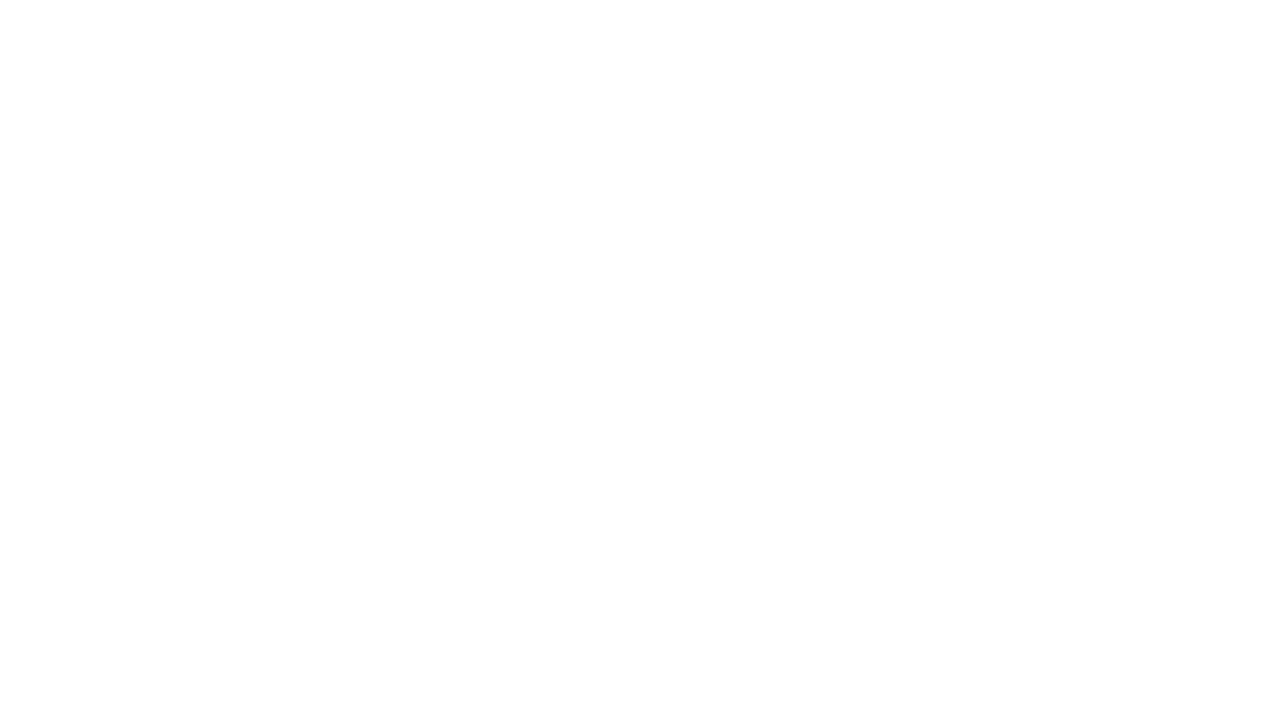